Tests navigation to library section and simulates network failure for GetBook requests using Chrome DevTools

Starting URL: https://rahulshettyacademy.com/angularAppdemo/

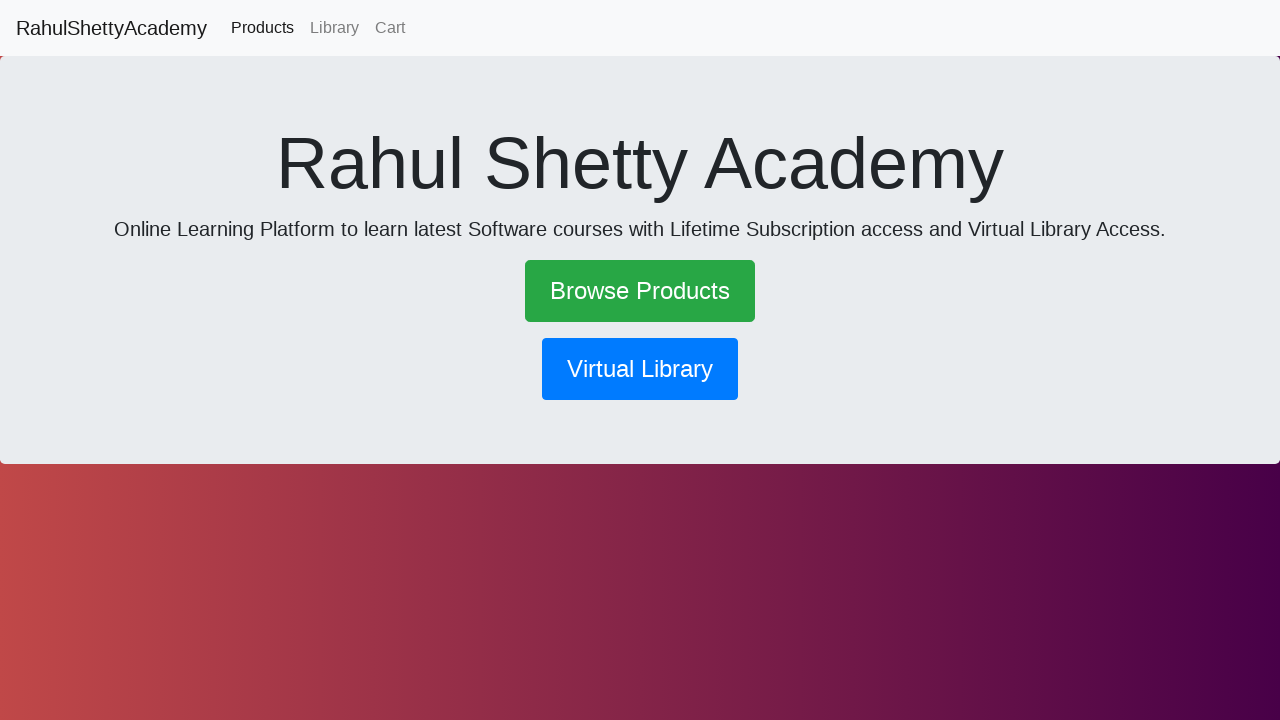

Clicked Library button to navigate to library section at (640, 369) on button[routerlink='/library']
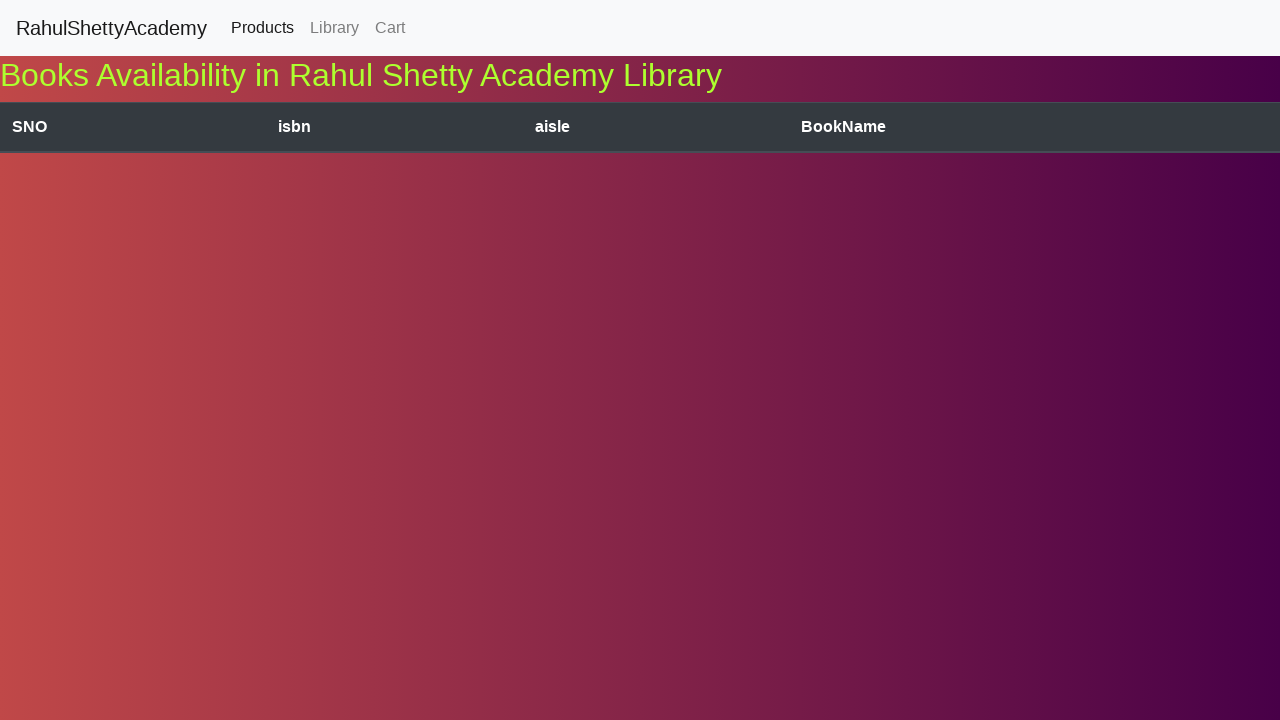

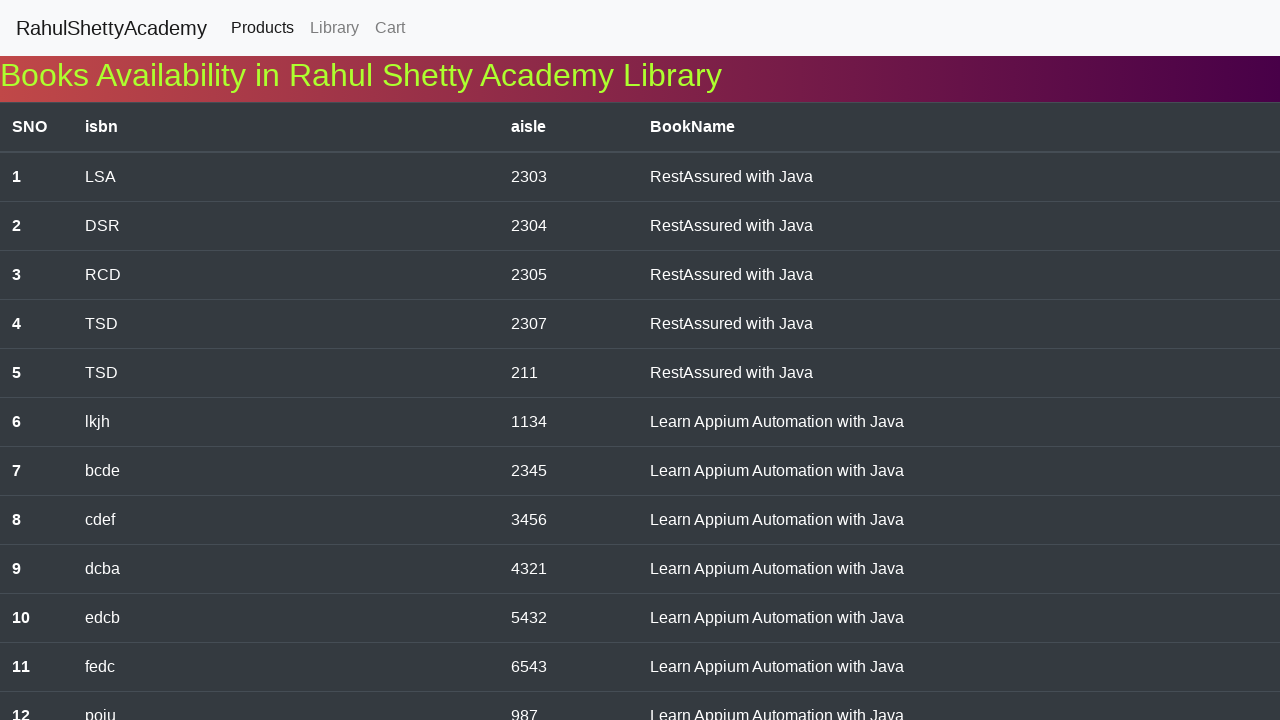